Navigates to a Cram.com flashcard jewel game page and clicks the start game button to begin playing the game.

Starting URL: http://www.cram.com/flashcards/games/jewel/istqb-study-6496542

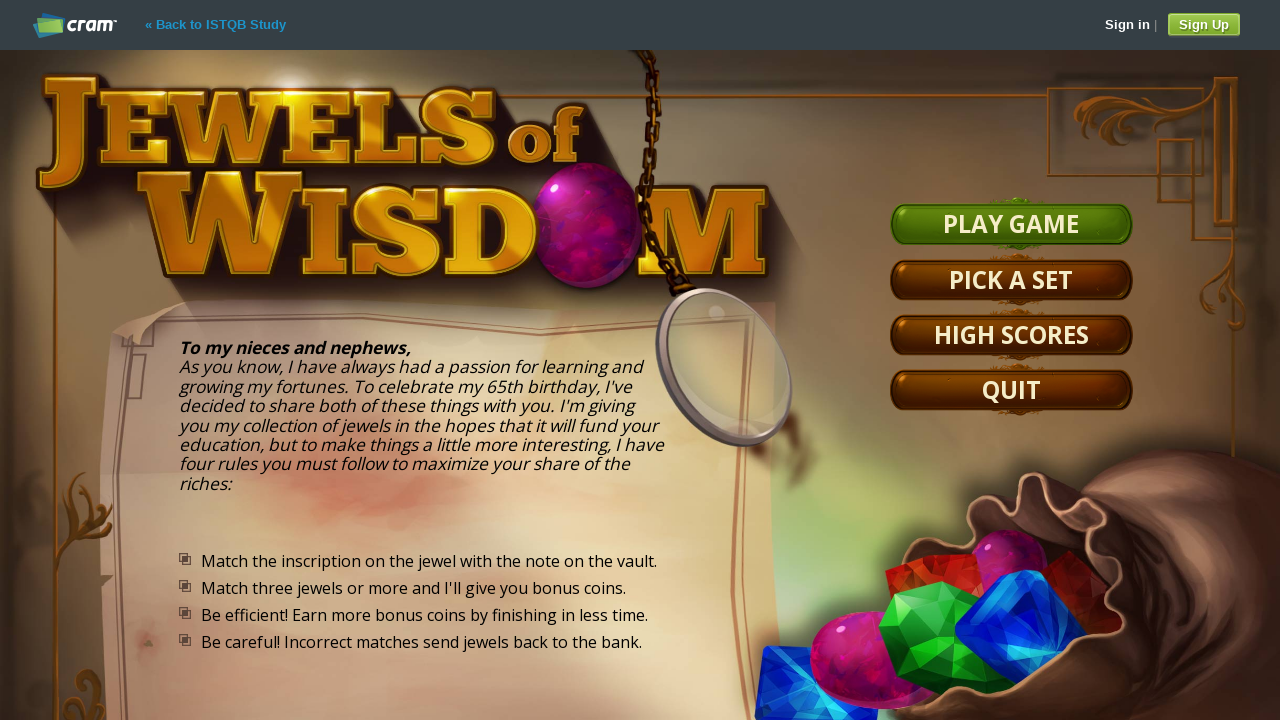

Start game button became visible
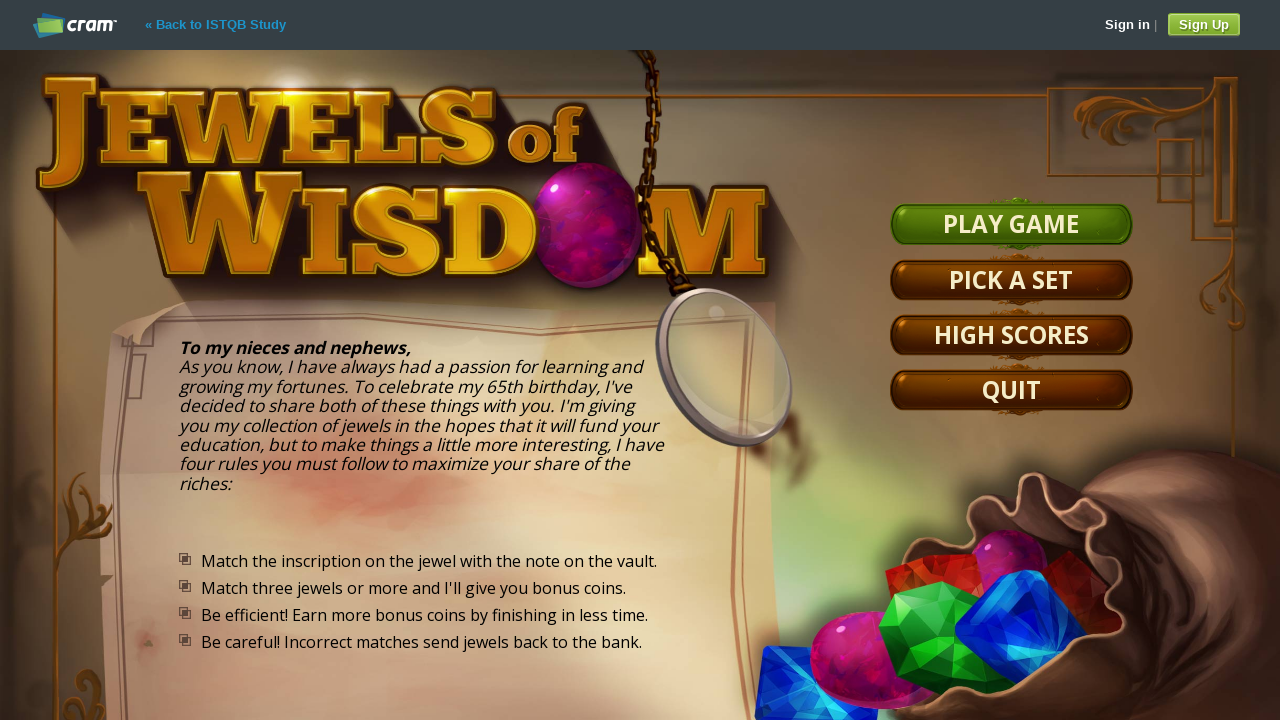

Clicked the start game button to begin playing at (1011, 224) on #menuButtonStartGame
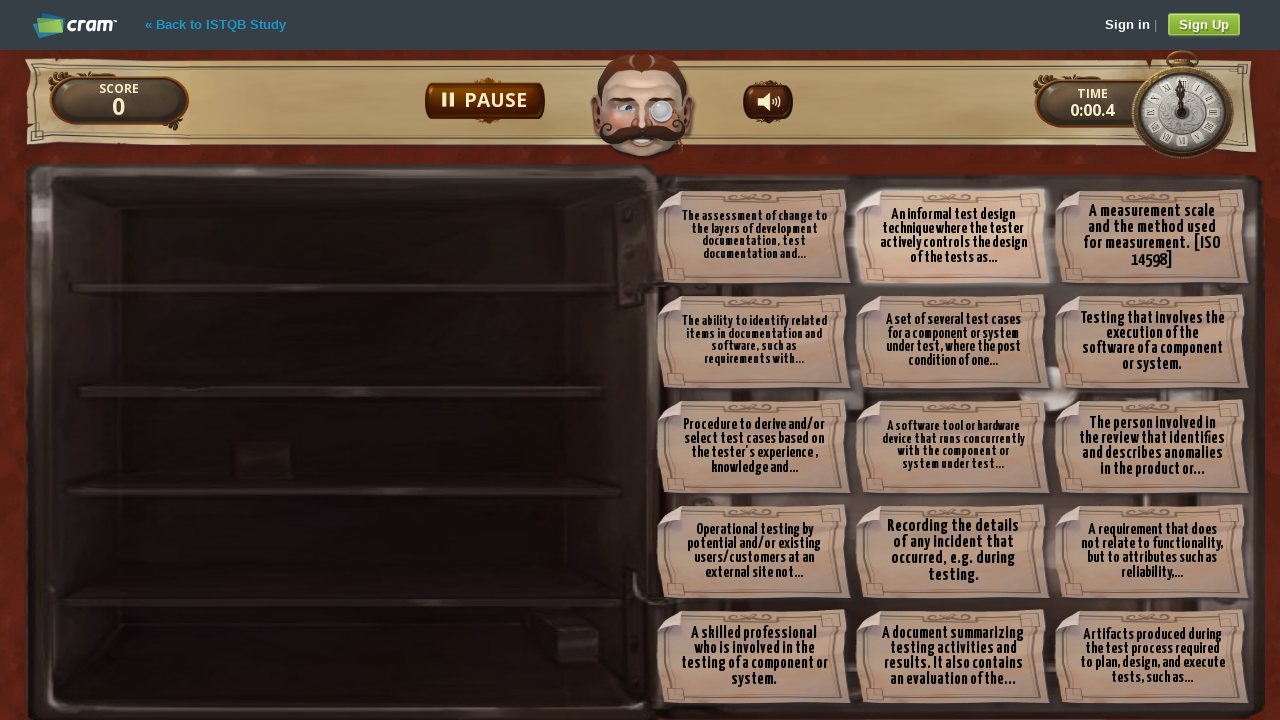

Game grid loaded with jewel elements
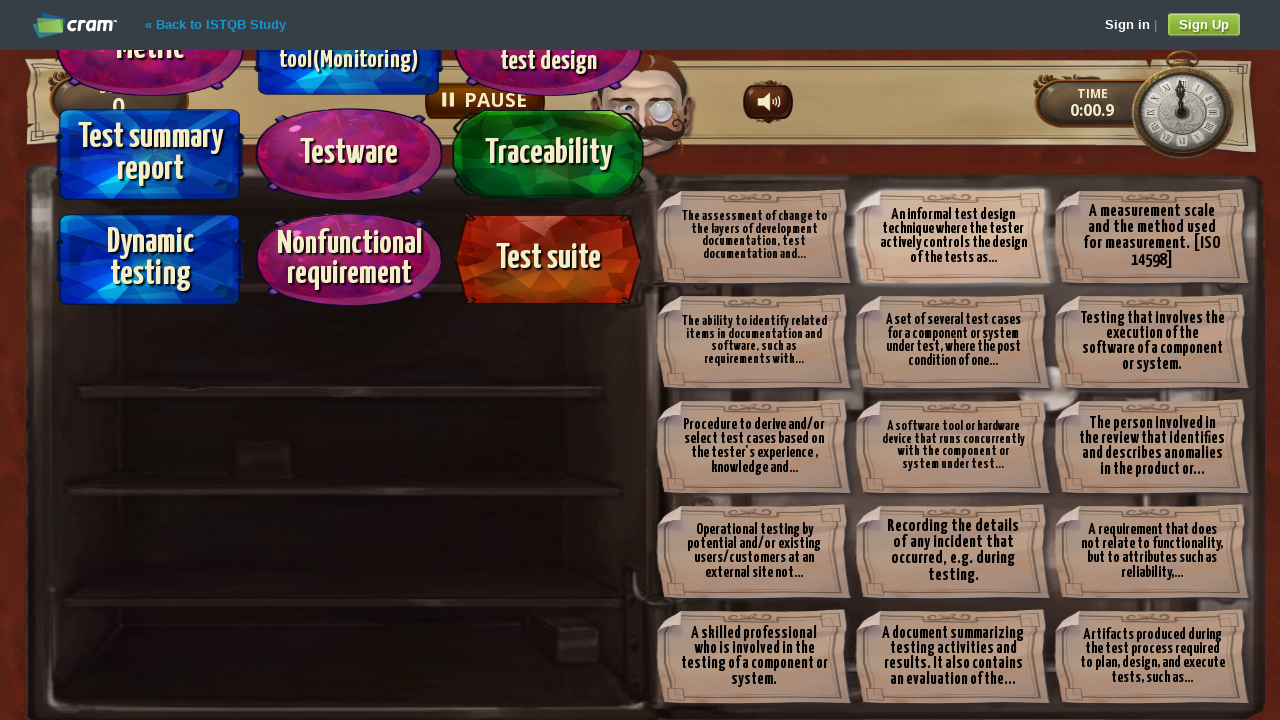

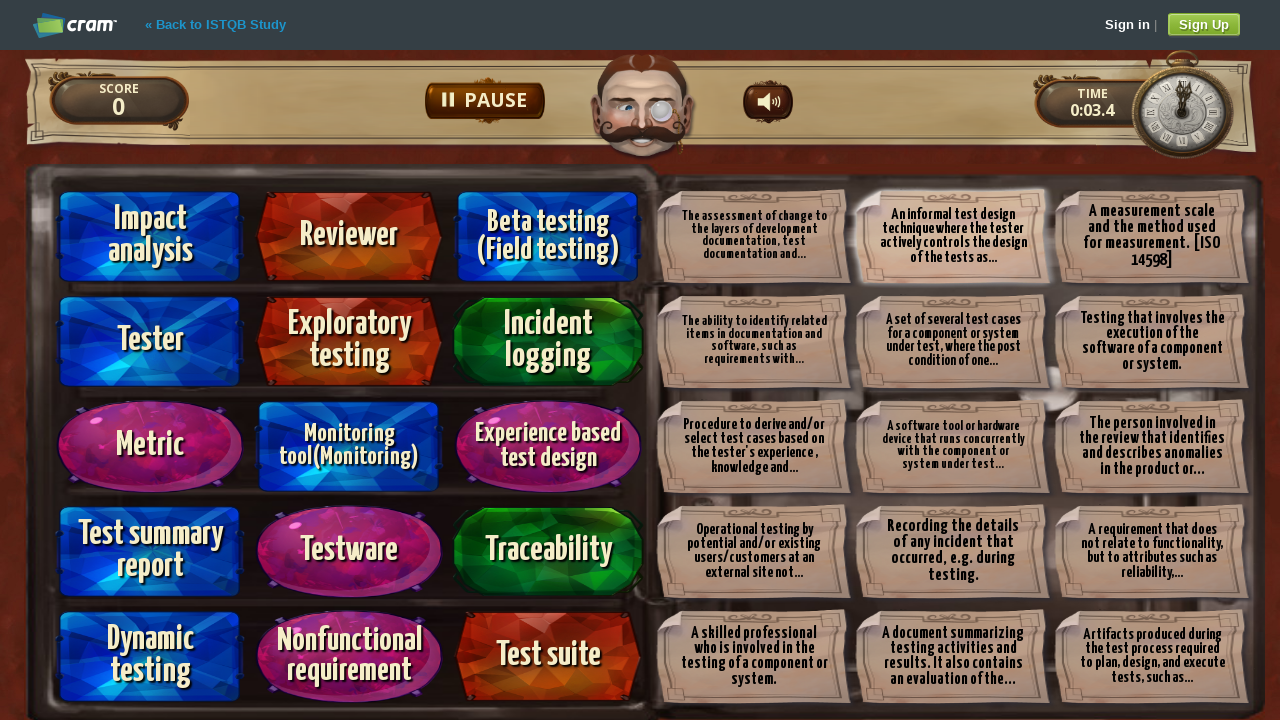